Tests JavaScript alert box handling by clicking a button that triggers an alert and then accepting/dismissing the alert dialog

Starting URL: https://demo.automationtesting.in/Alerts.html

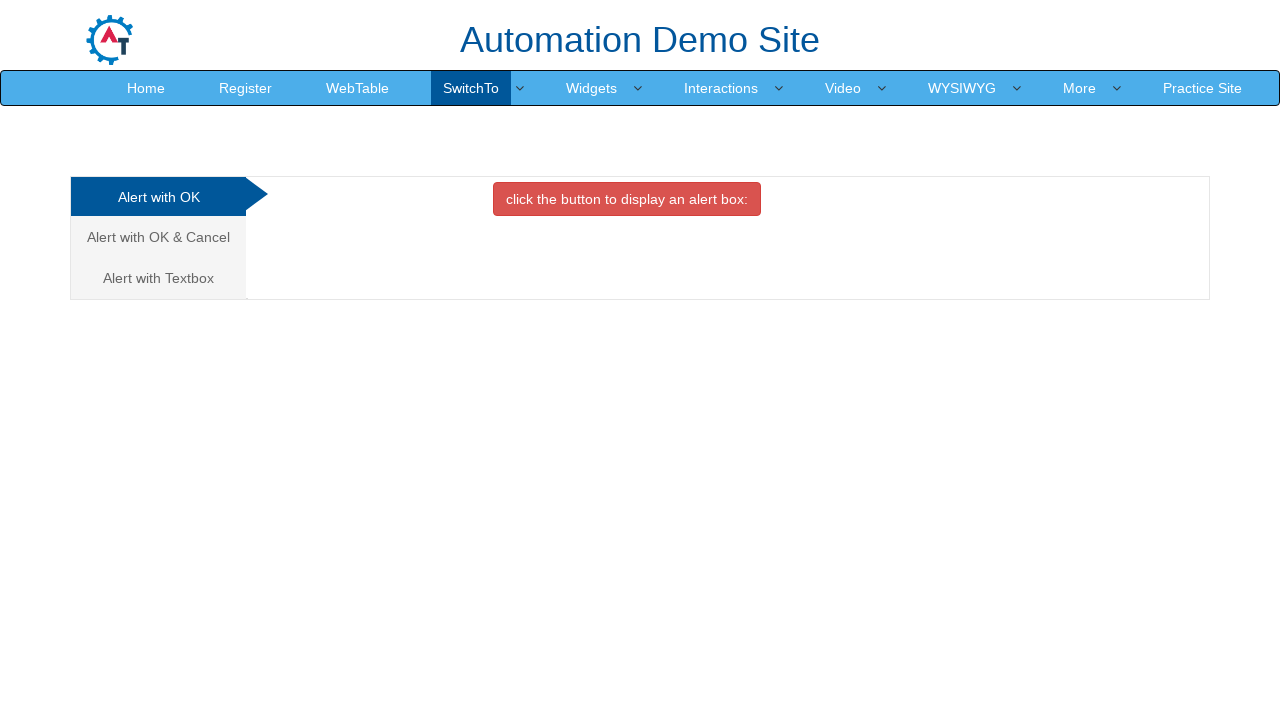

Clicked button to trigger alert box at (627, 199) on xpath=//button[contains(text(),'alert box:')]
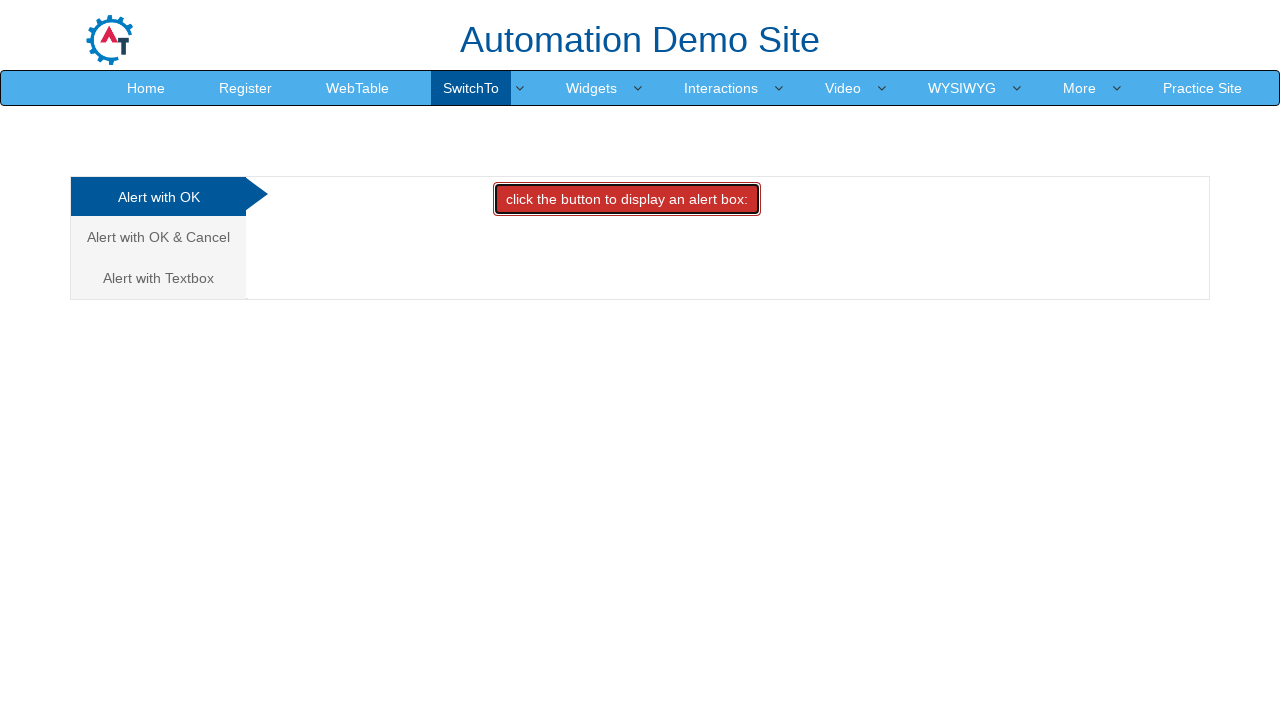

Set up dialog handler to accept alerts
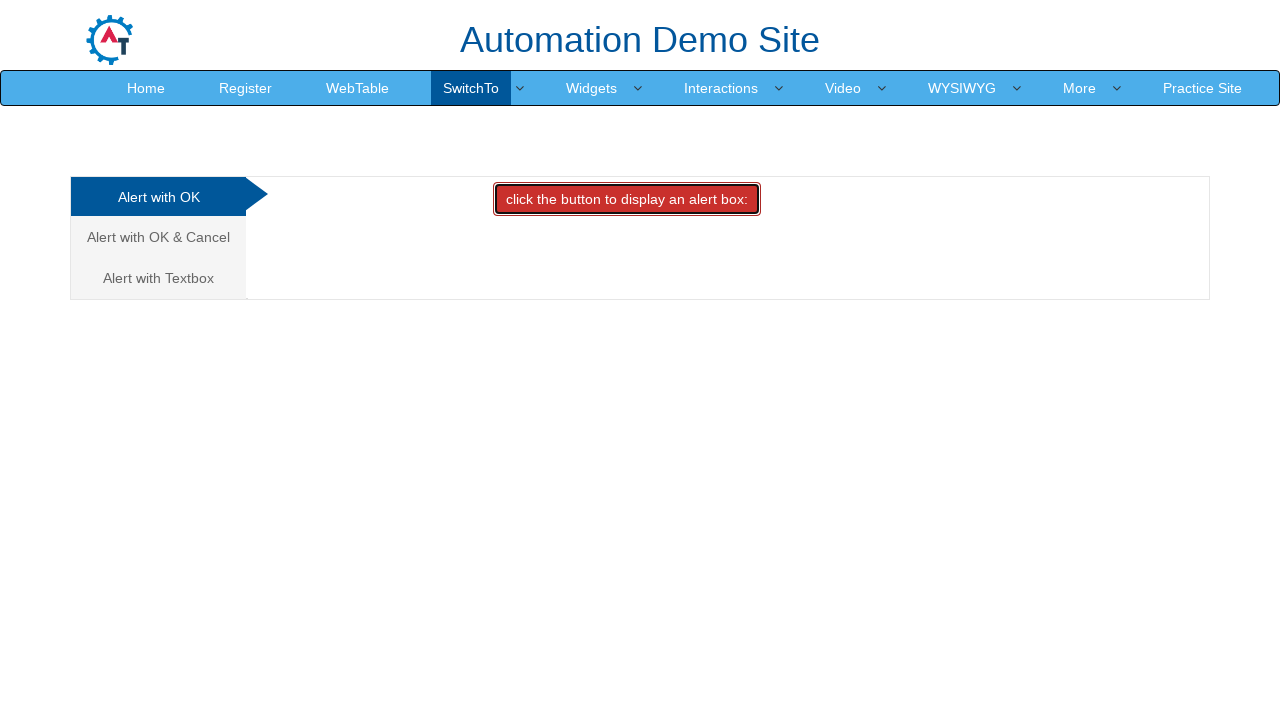

Clicked button again to trigger alert and handled it with dialog listener at (627, 199) on xpath=//button[contains(text(),'alert box:')]
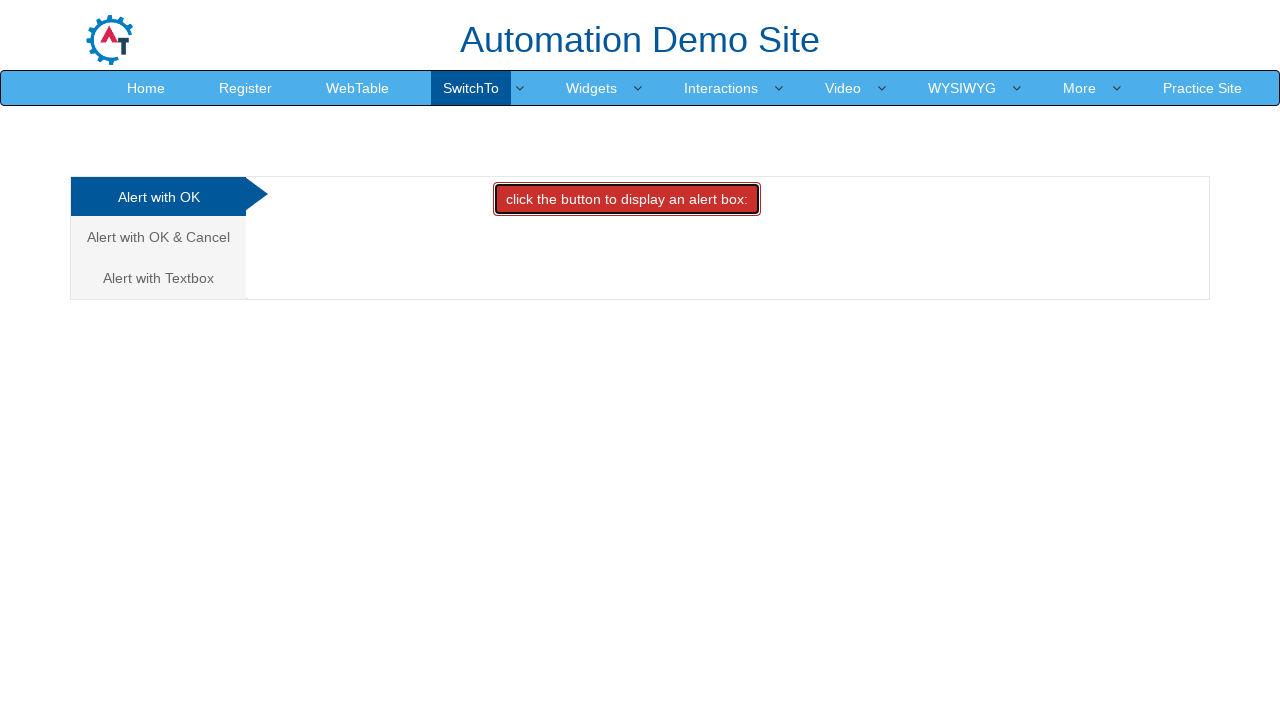

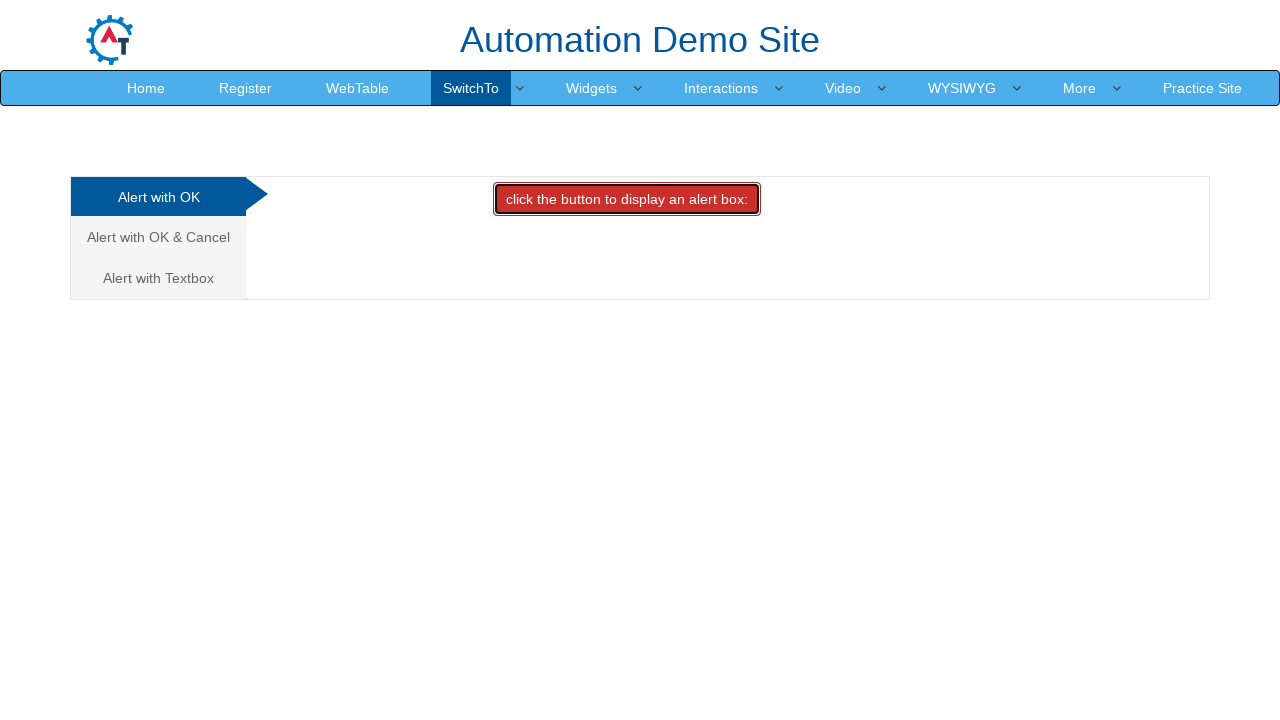